Navigates to a flights booking site, clicks the Register link, and checks a checkbox if it's not already selected.

Starting URL: http://flights.qedgetech.com

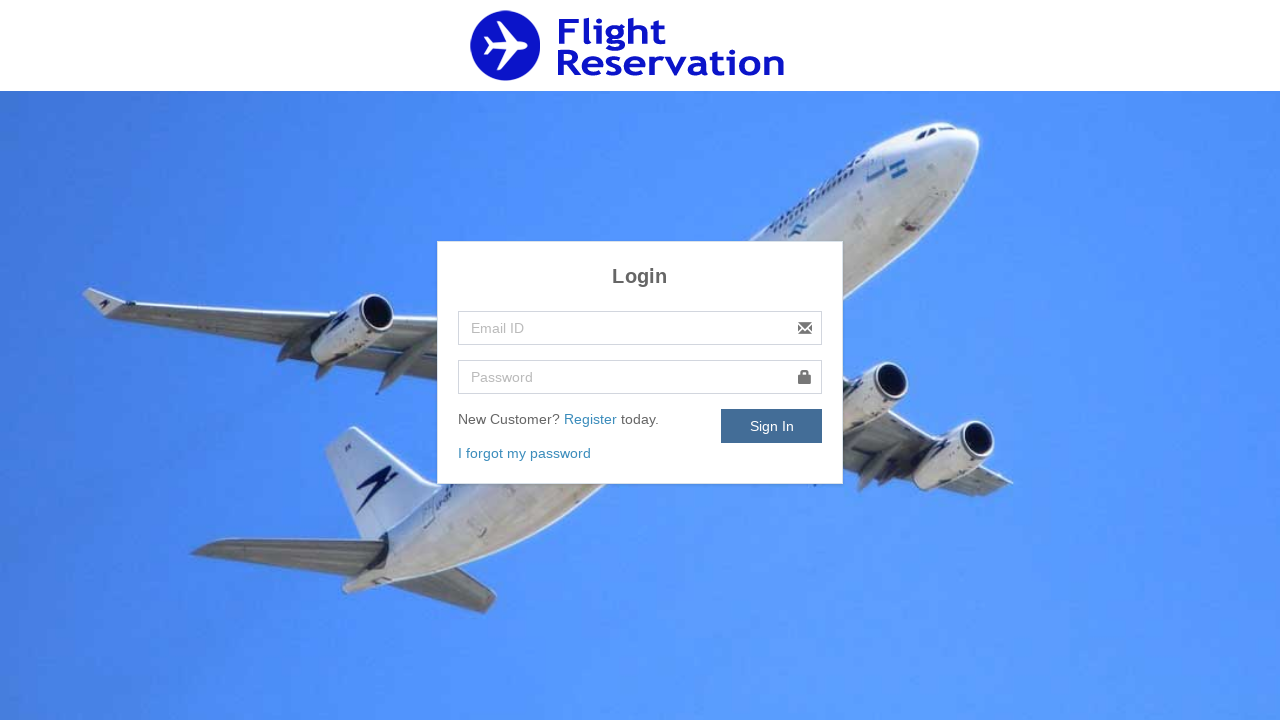

Navigated to flights booking site at http://flights.qedgetech.com
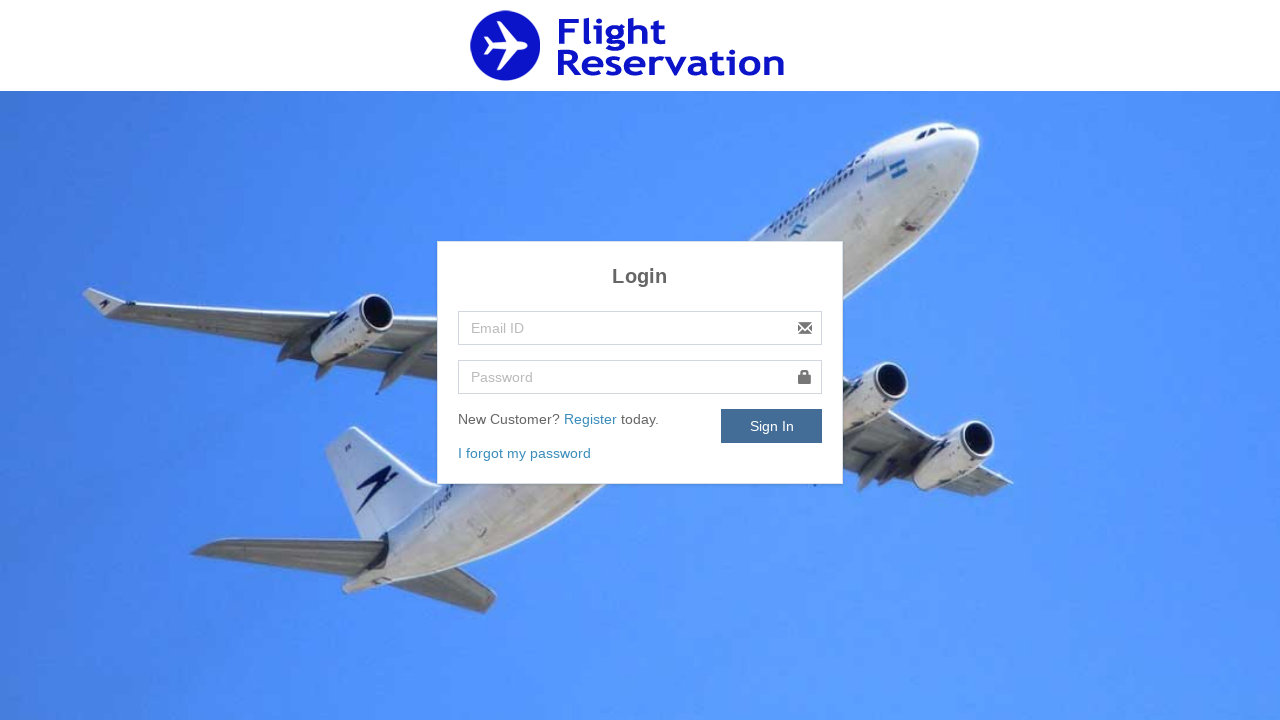

Clicked the Register link at (592, 419) on text=Register
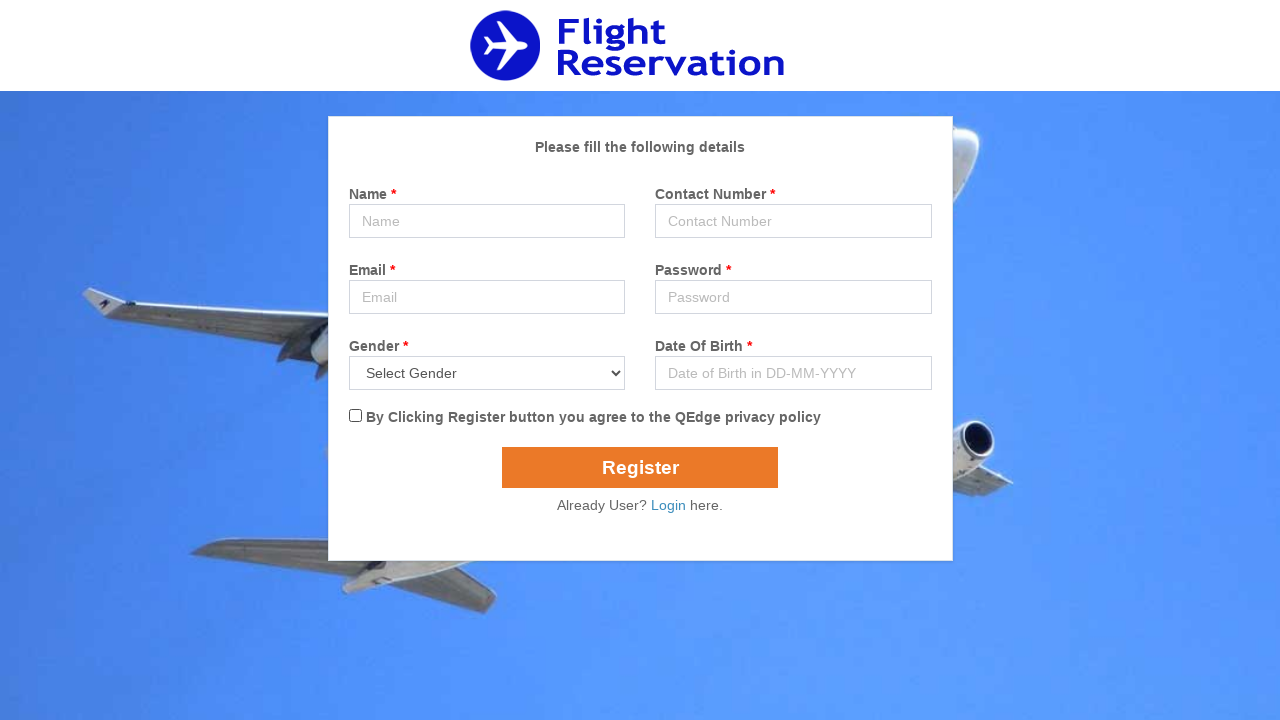

Checkbox element is now visible
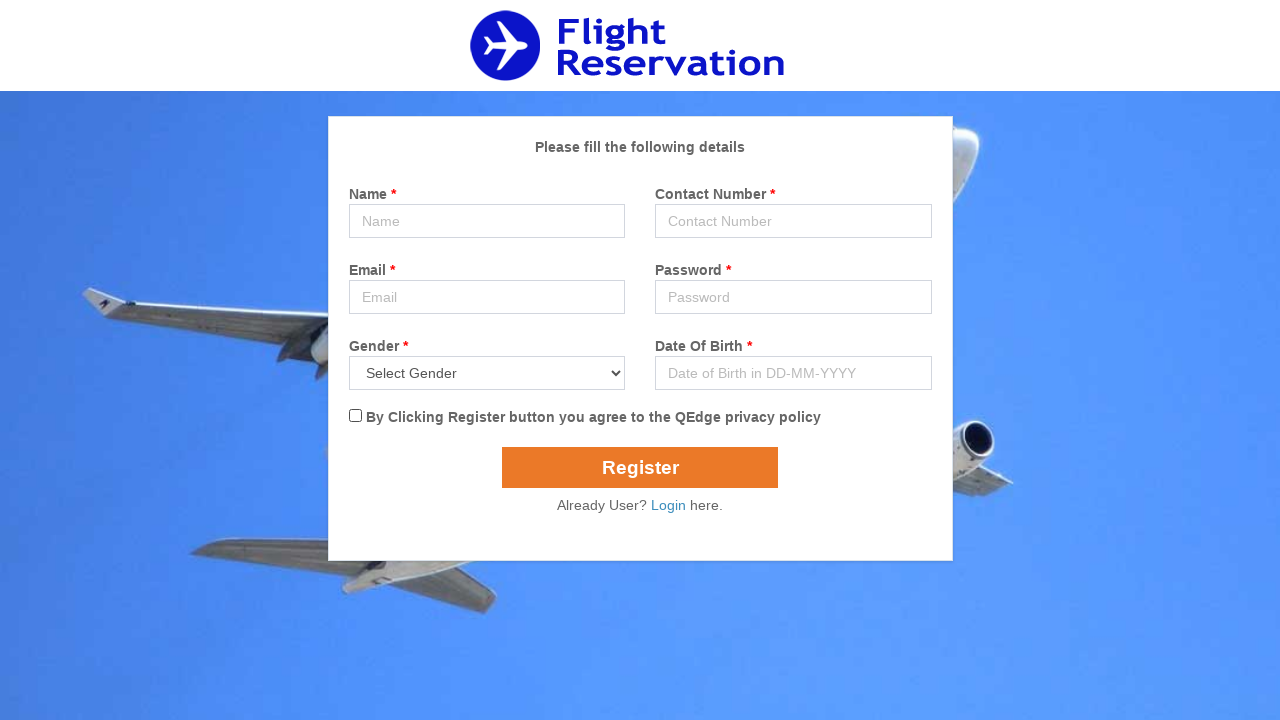

Checkbox was not selected, clicked to check it at (355, 416) on #flexCheckChecked
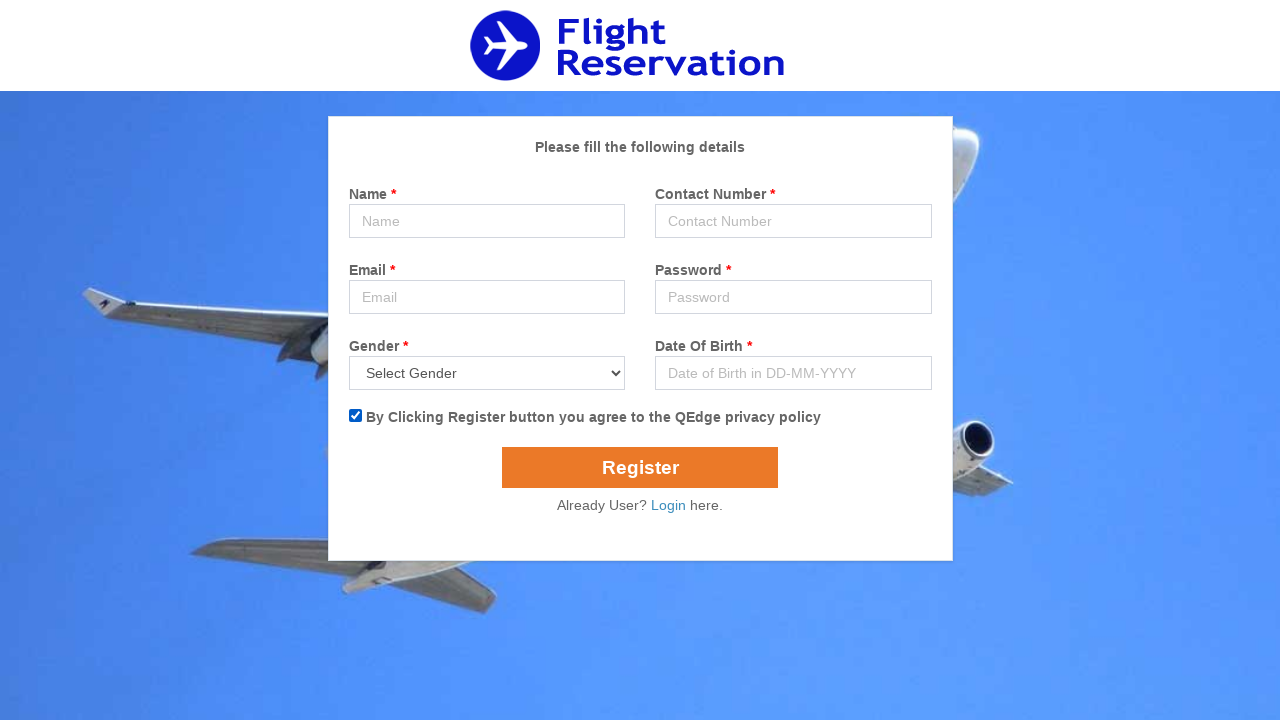

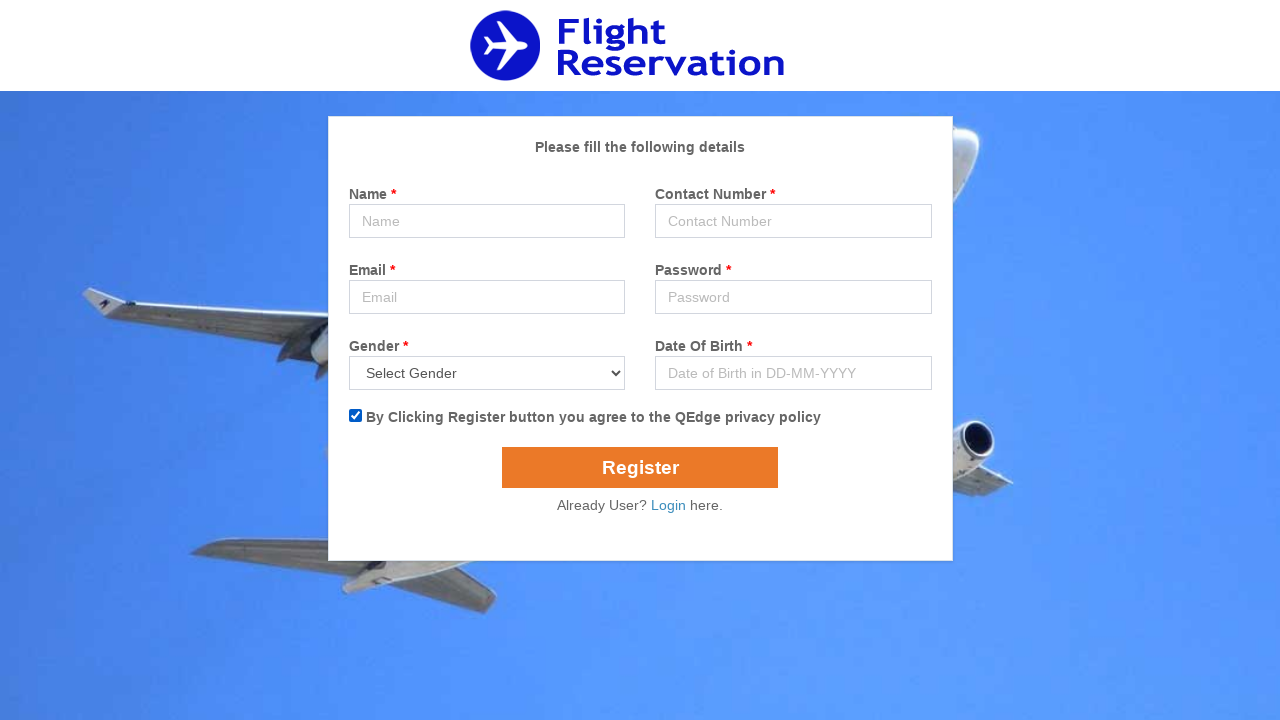